Tests JavaScript Prompt dialog by clicking a button to trigger it, entering text into the prompt, accepting it, and verifying the entered text appears in the result.

Starting URL: https://the-internet.herokuapp.com/

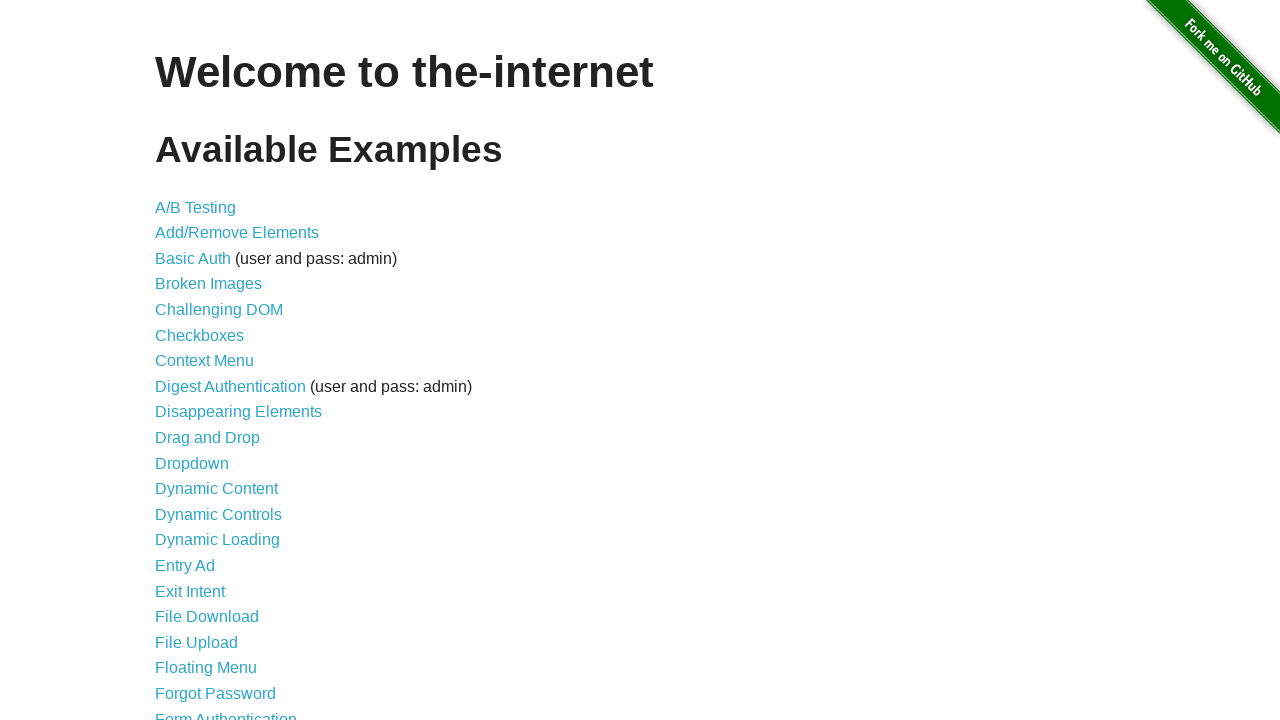

Clicked on JavaScript Alerts link at (214, 361) on text=JavaScript Alerts
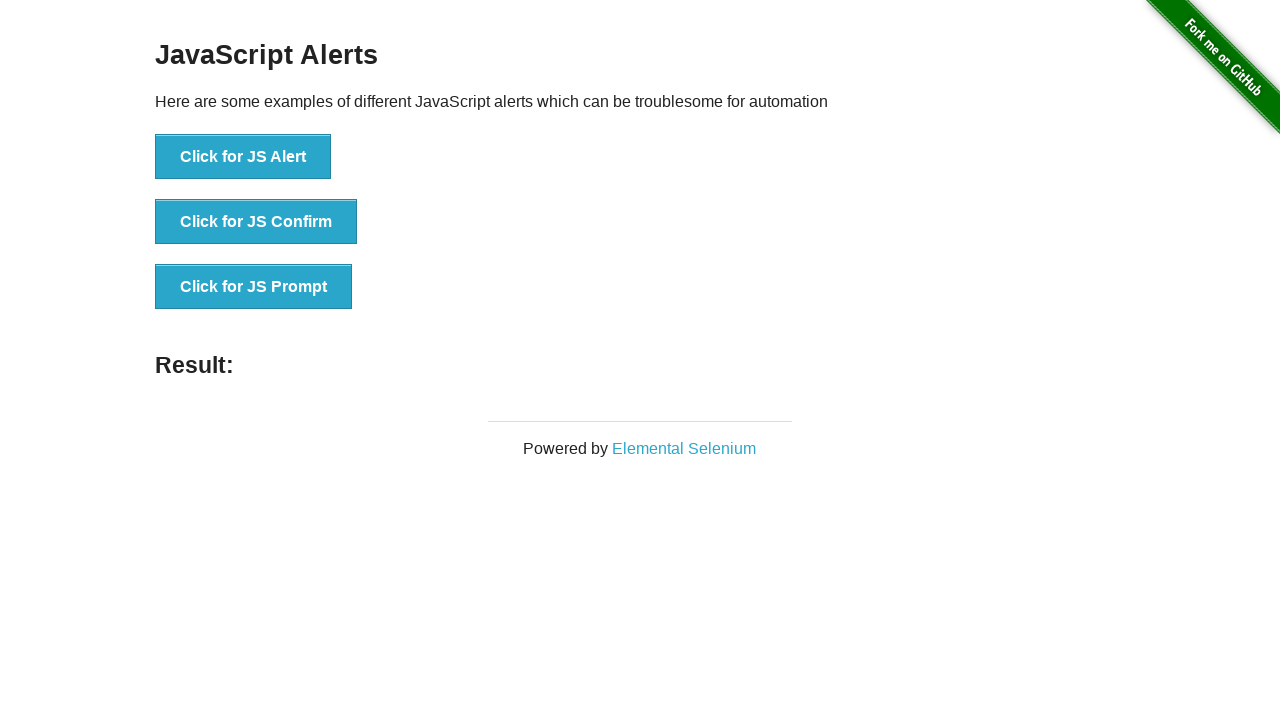

Navigated to JavaScript Alerts page
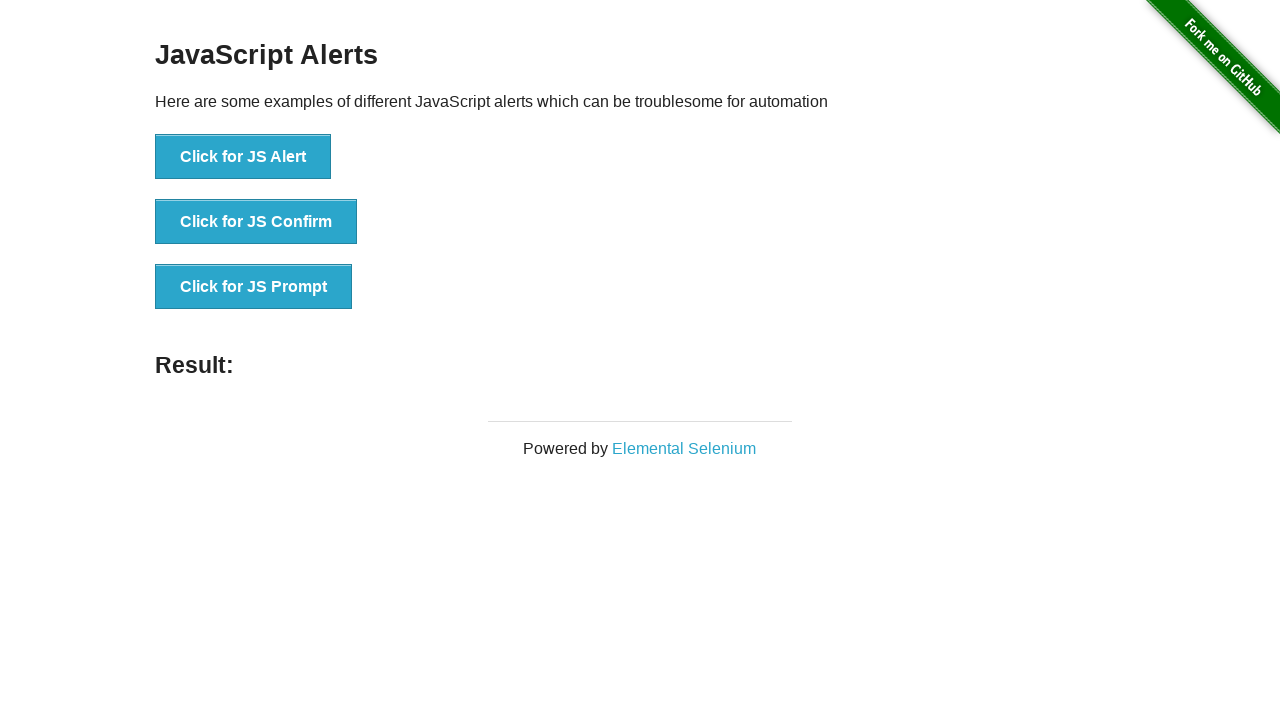

Set up dialog handler to accept prompt with text 'Sandra Thompson'
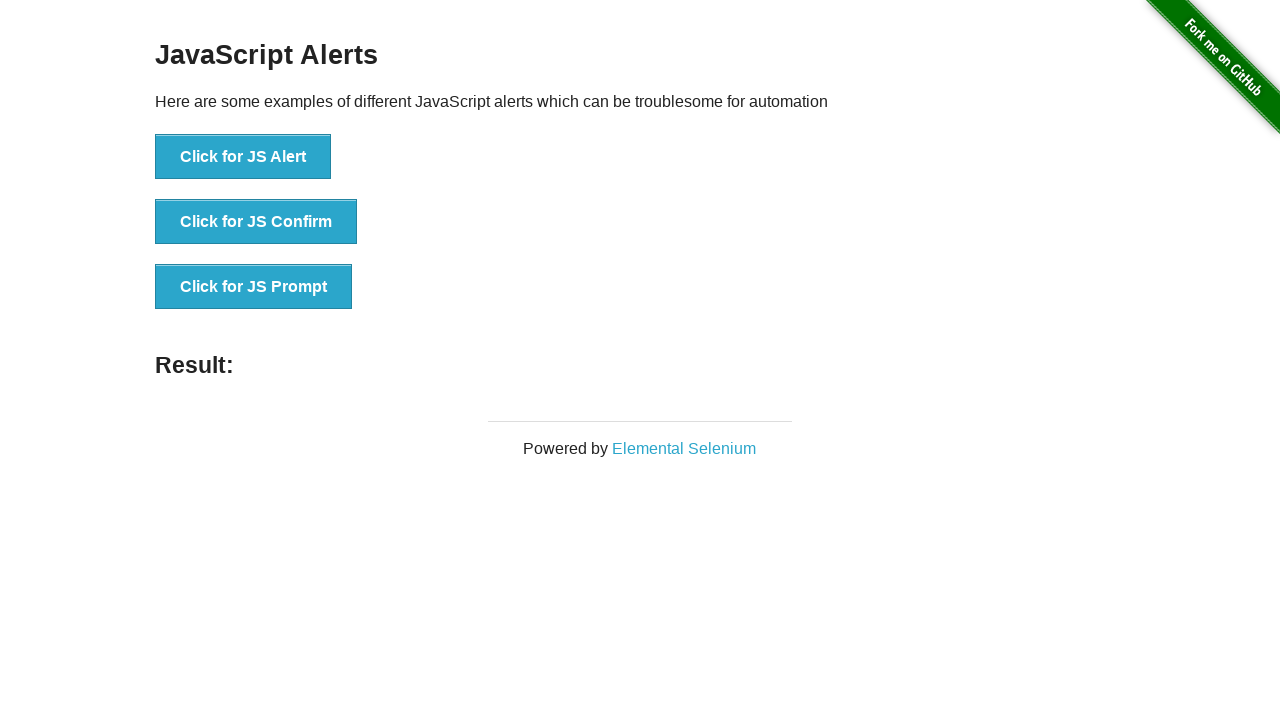

Clicked button to trigger JS Prompt dialog at (254, 287) on xpath=//button[text() ='Click for JS Prompt']
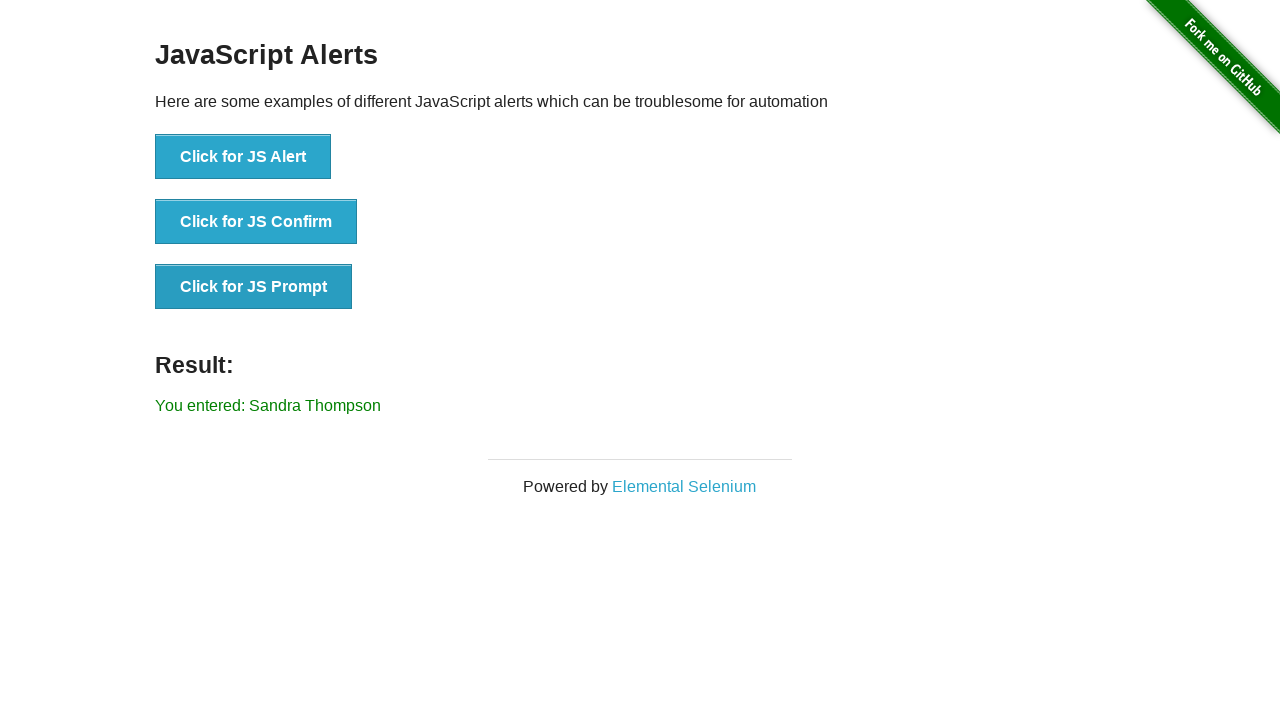

Result message appeared after accepting prompt with 'Sandra Thompson'
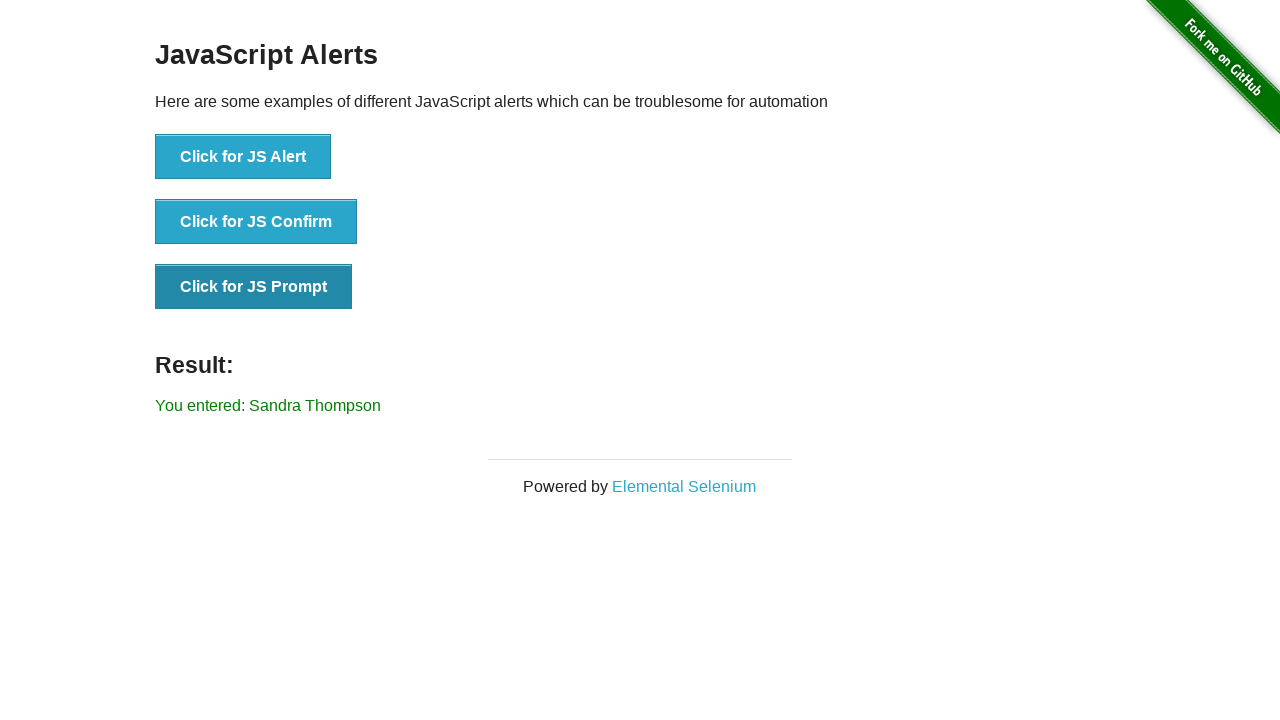

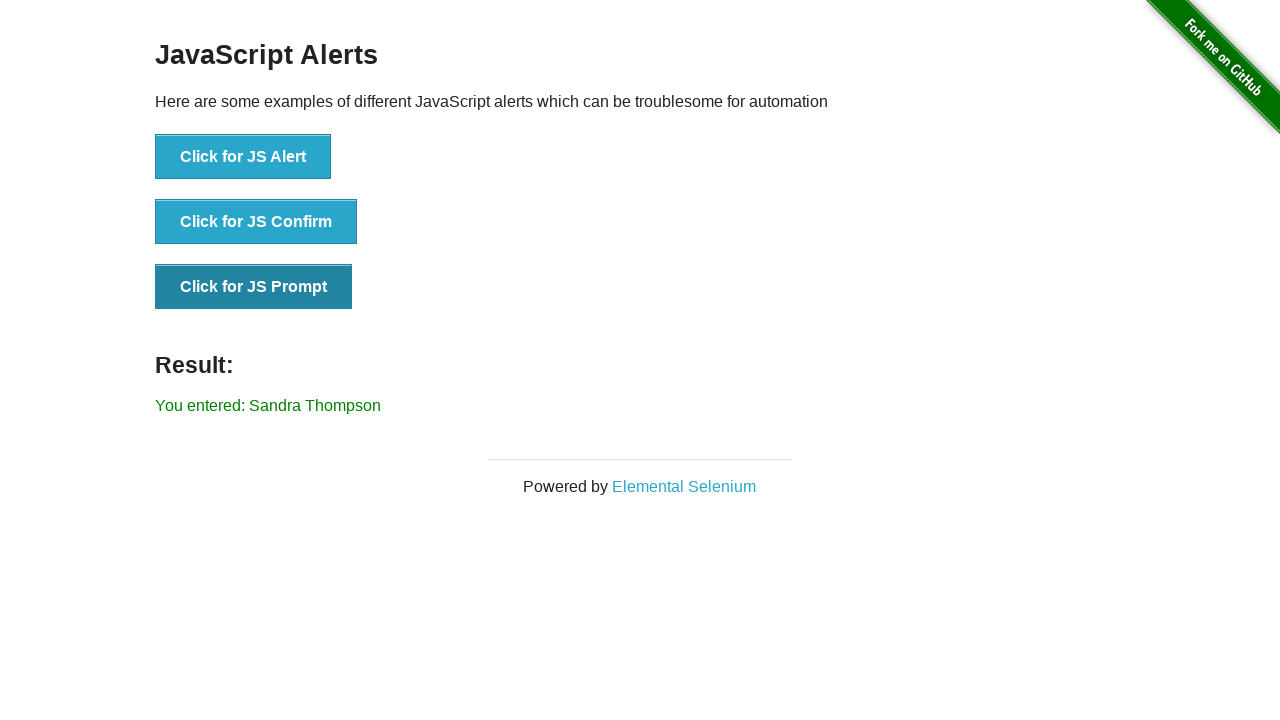